Tests the search functionality on python.org by entering "pycon" in the search box and submitting the search

Starting URL: https://www.python.org

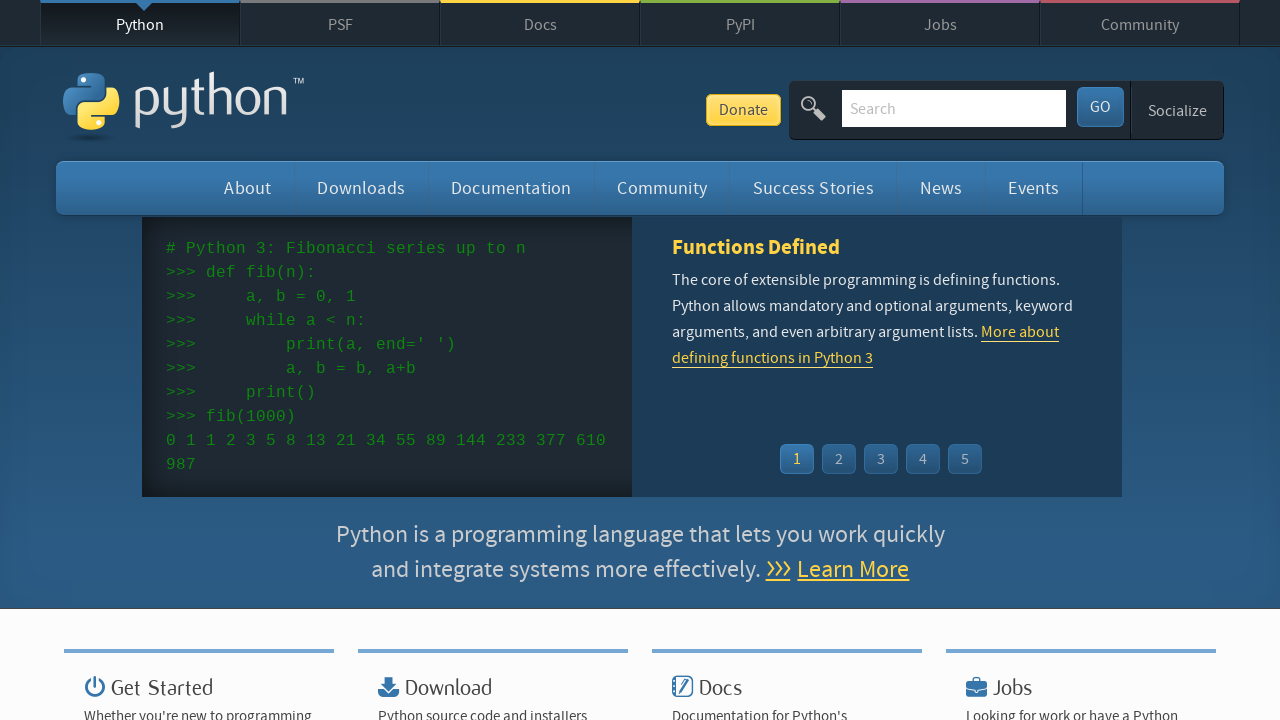

Filled search box with 'pycon' on input[name='q']
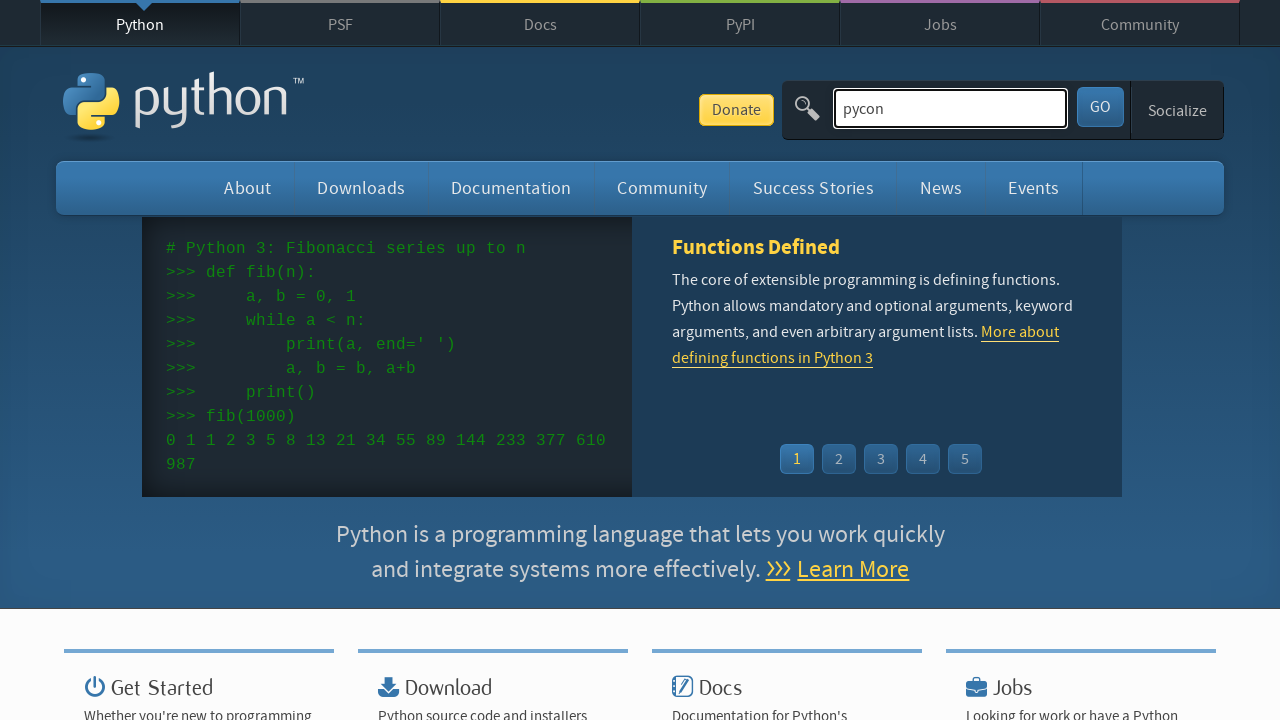

Pressed Enter to submit search on input[name='q']
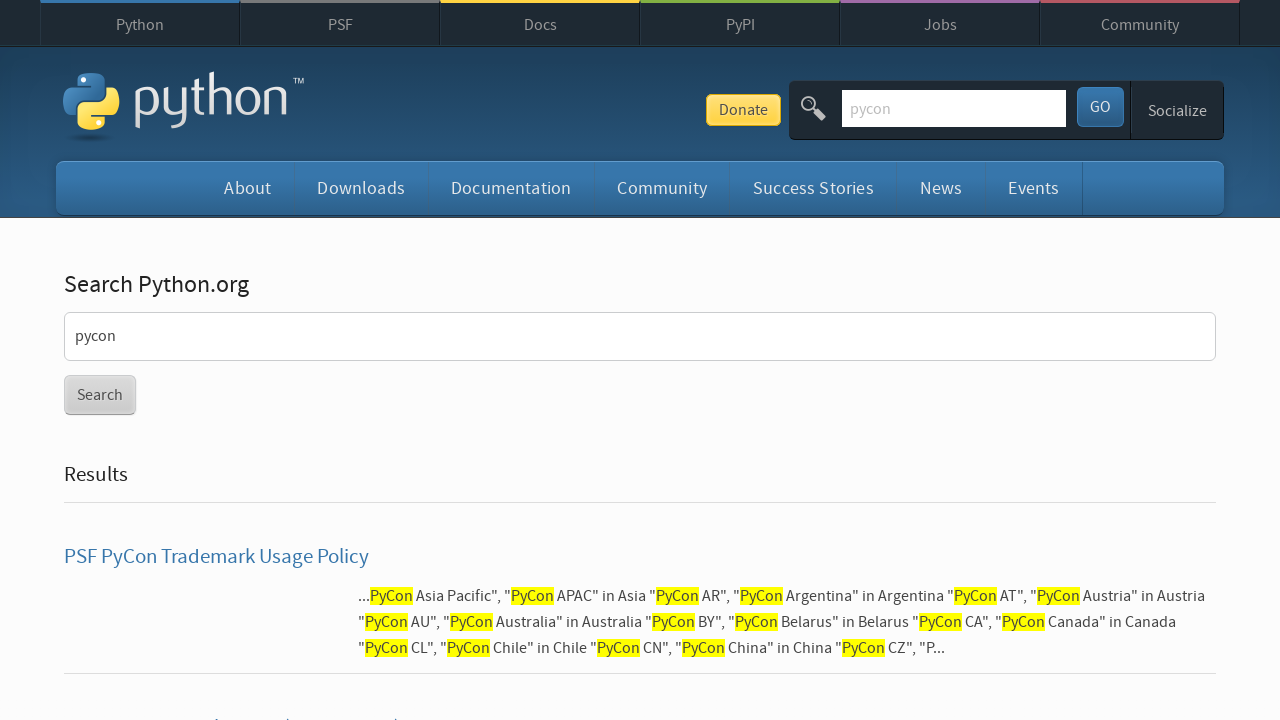

Search results page loaded
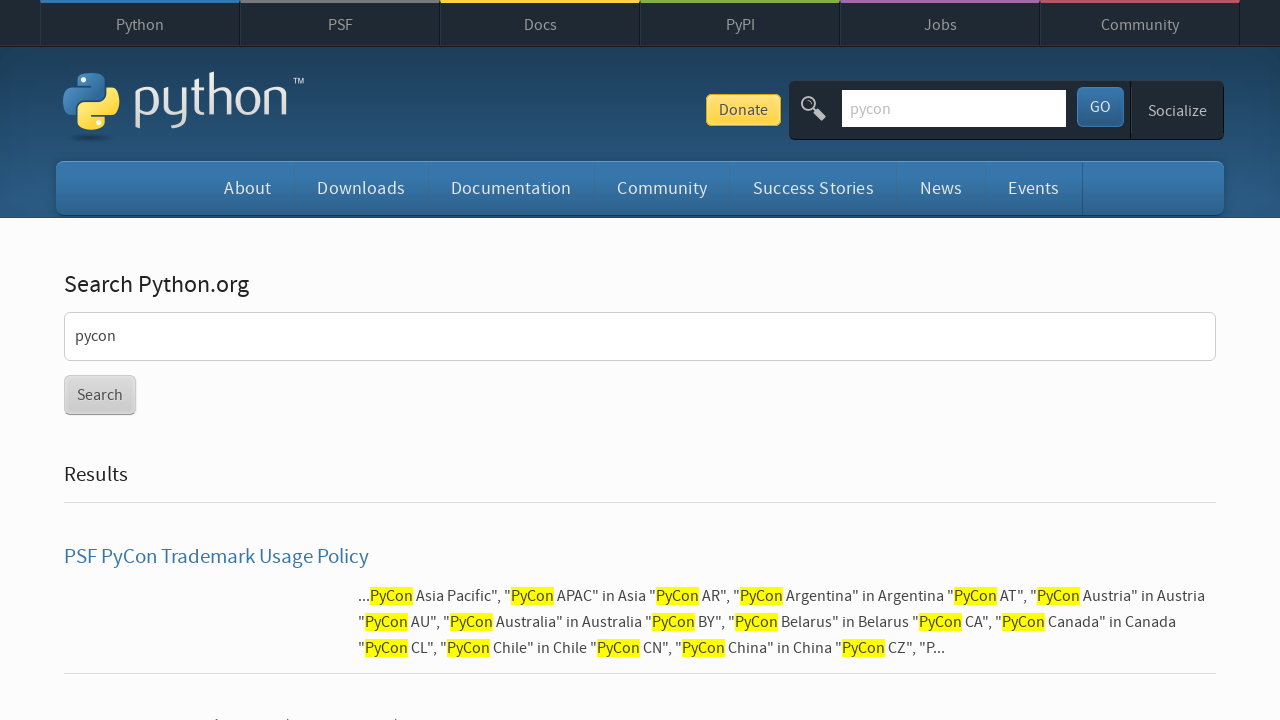

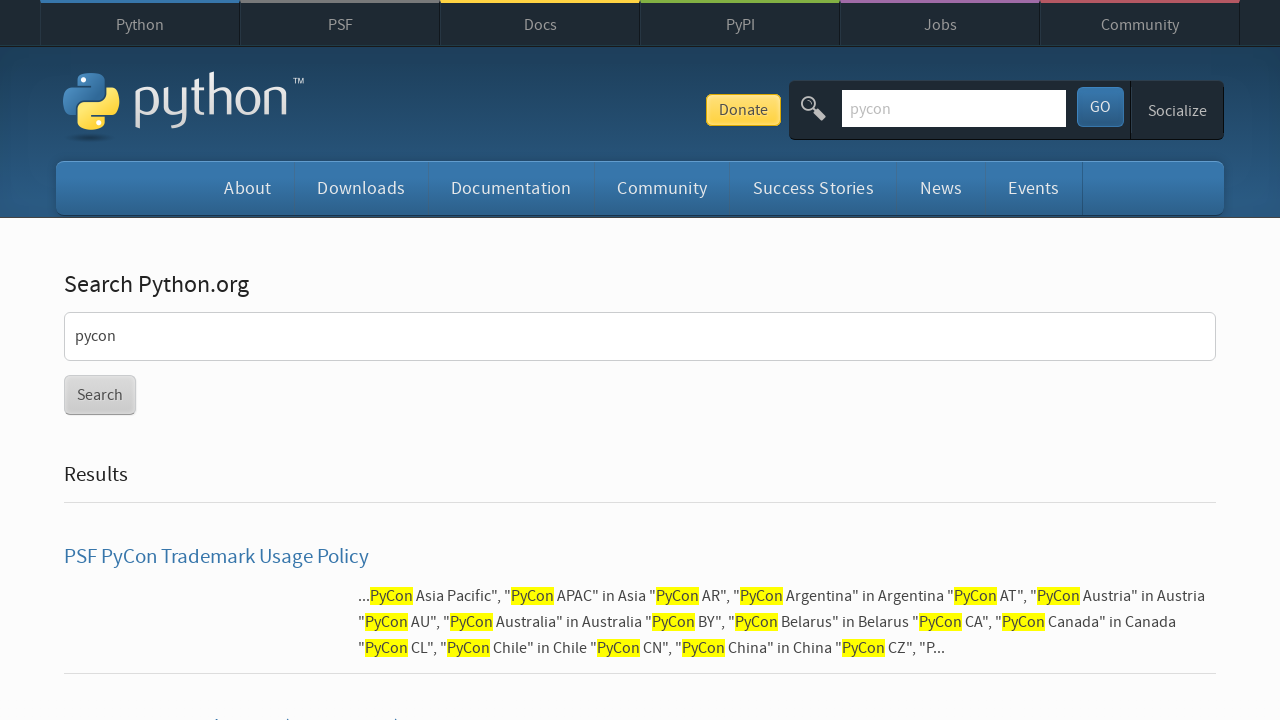